Tests keyboard actions by filling a username field and performing a Ctrl+A (select all) keyboard shortcut using ActionChains

Starting URL: https://thetestingworld.com/testings/

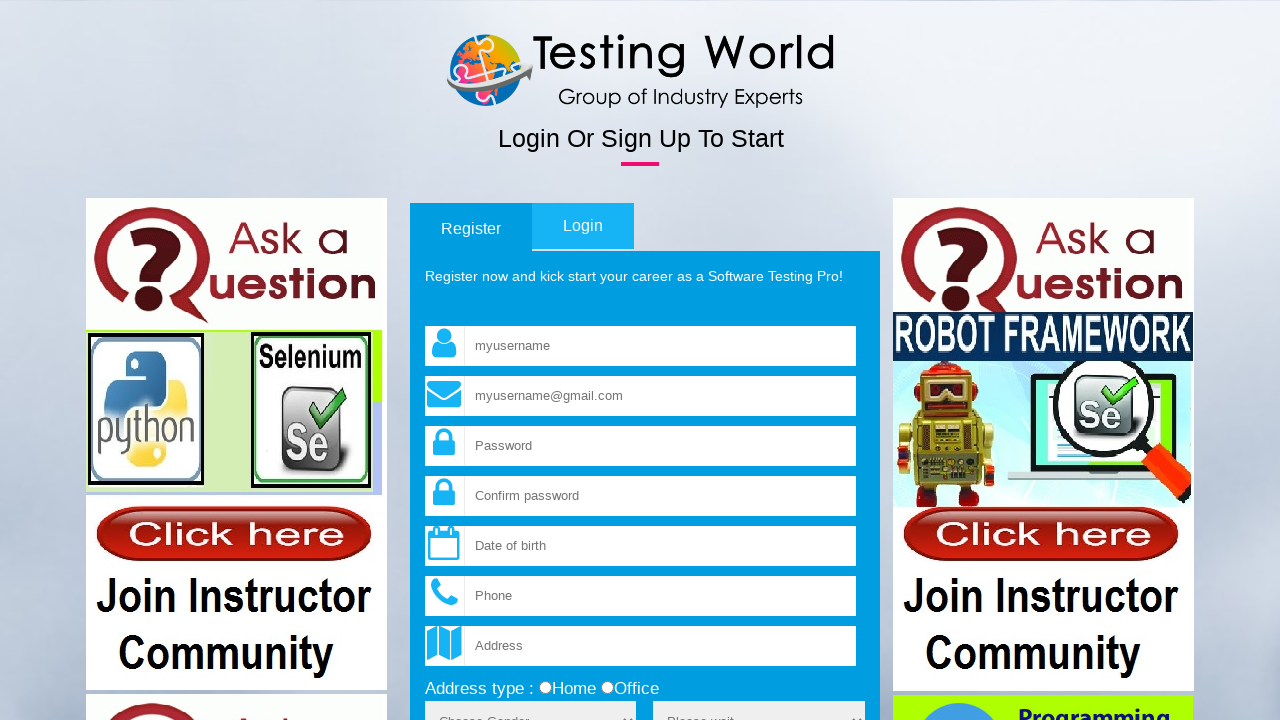

Filled username field with 'Hello' on input[name='fld_username']
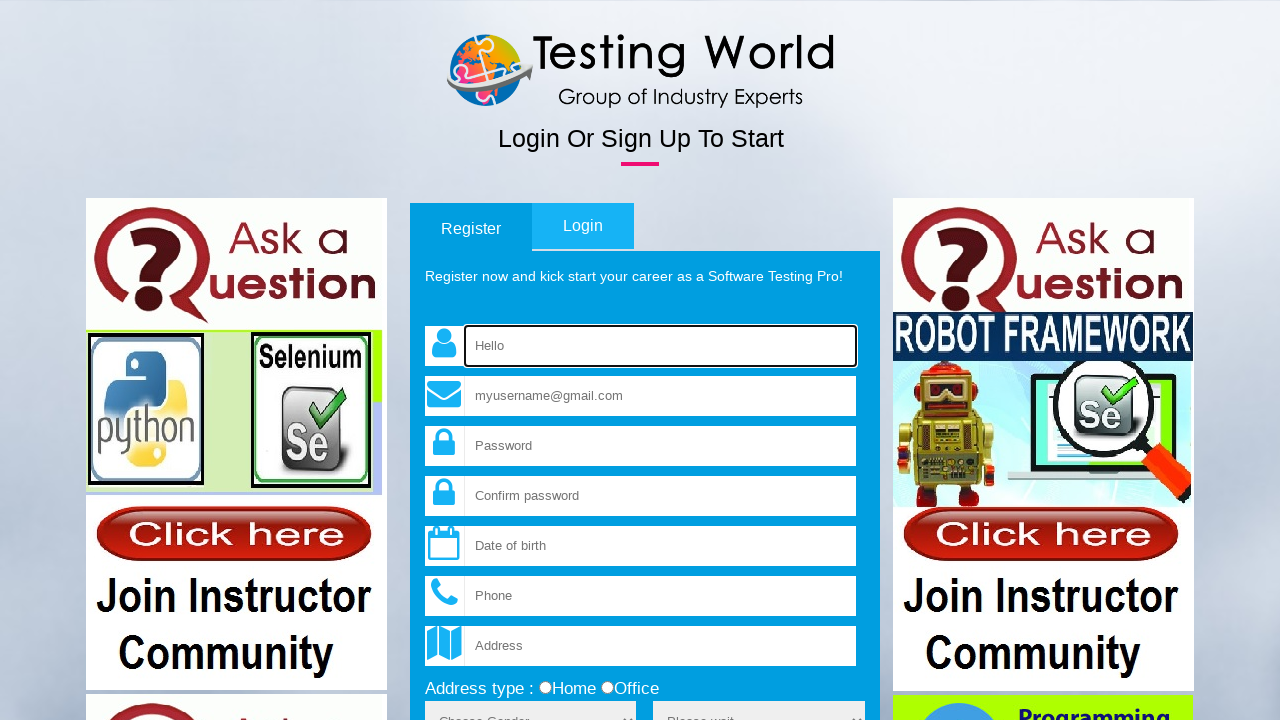

Pressed Ctrl+A to select all text in username field
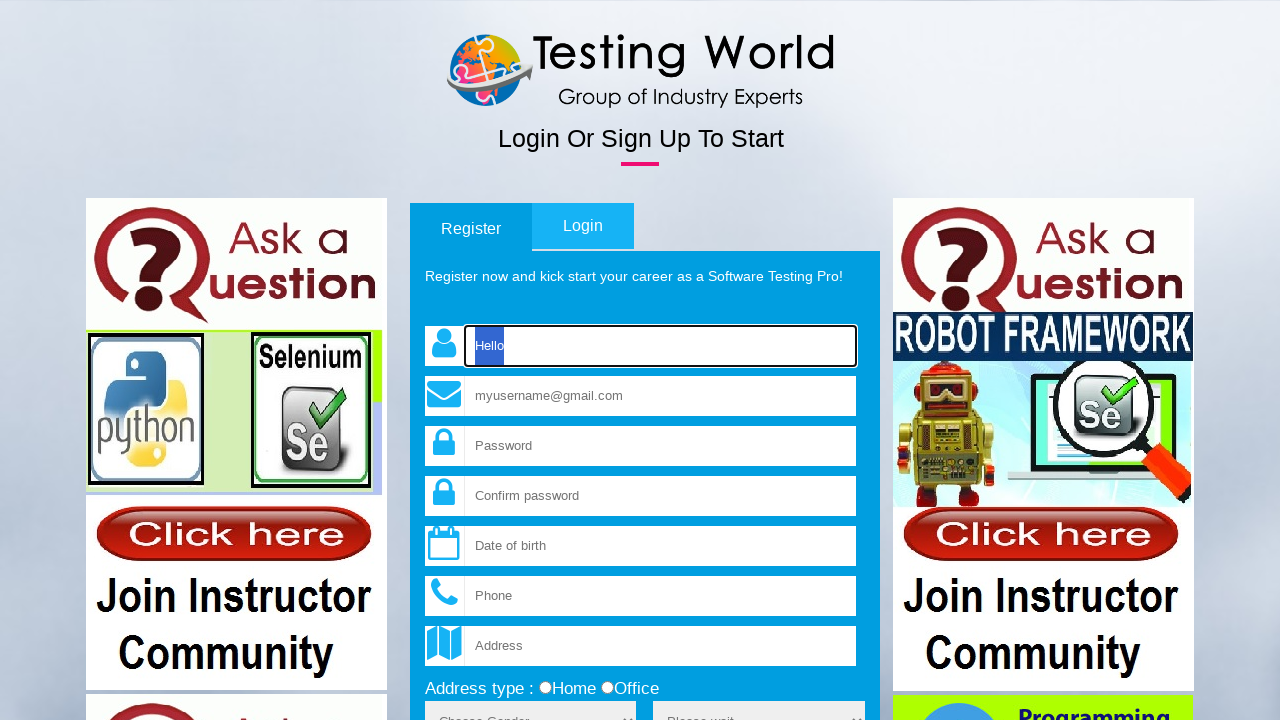

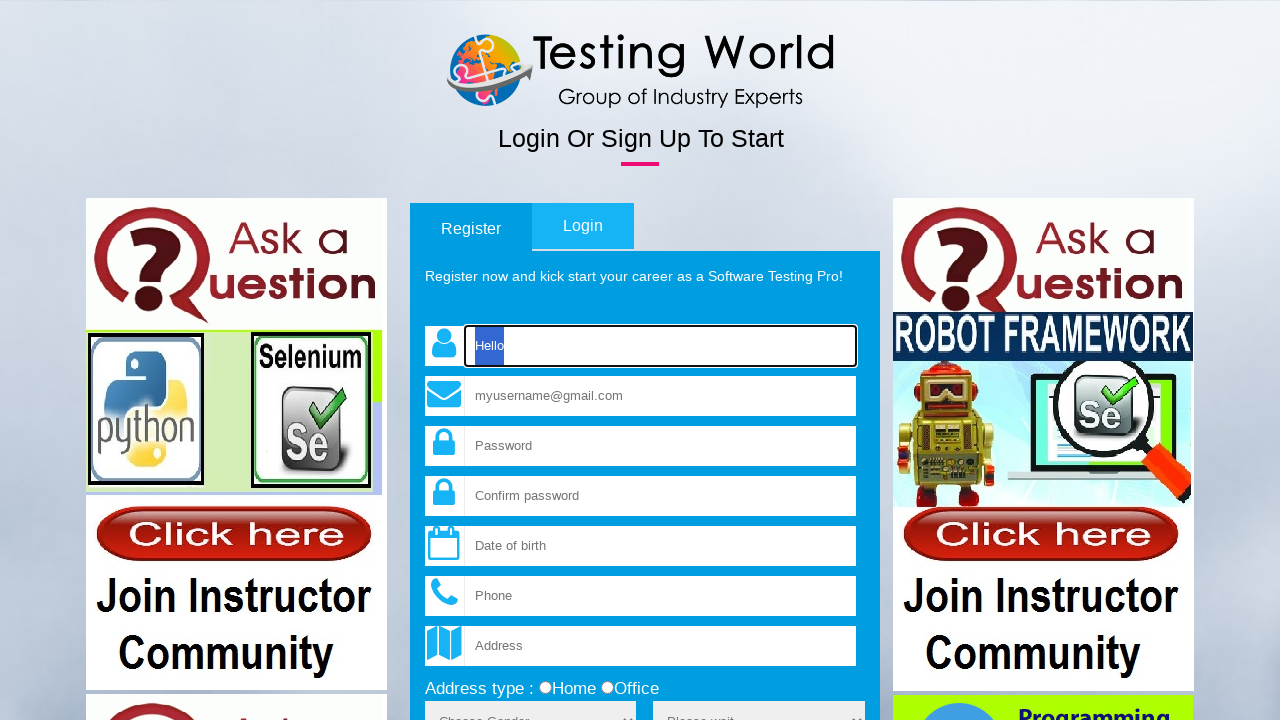